Tests the "Get started" link on the Playwright homepage by clicking it and verifying navigation to the intro page

Starting URL: https://playwright.dev/

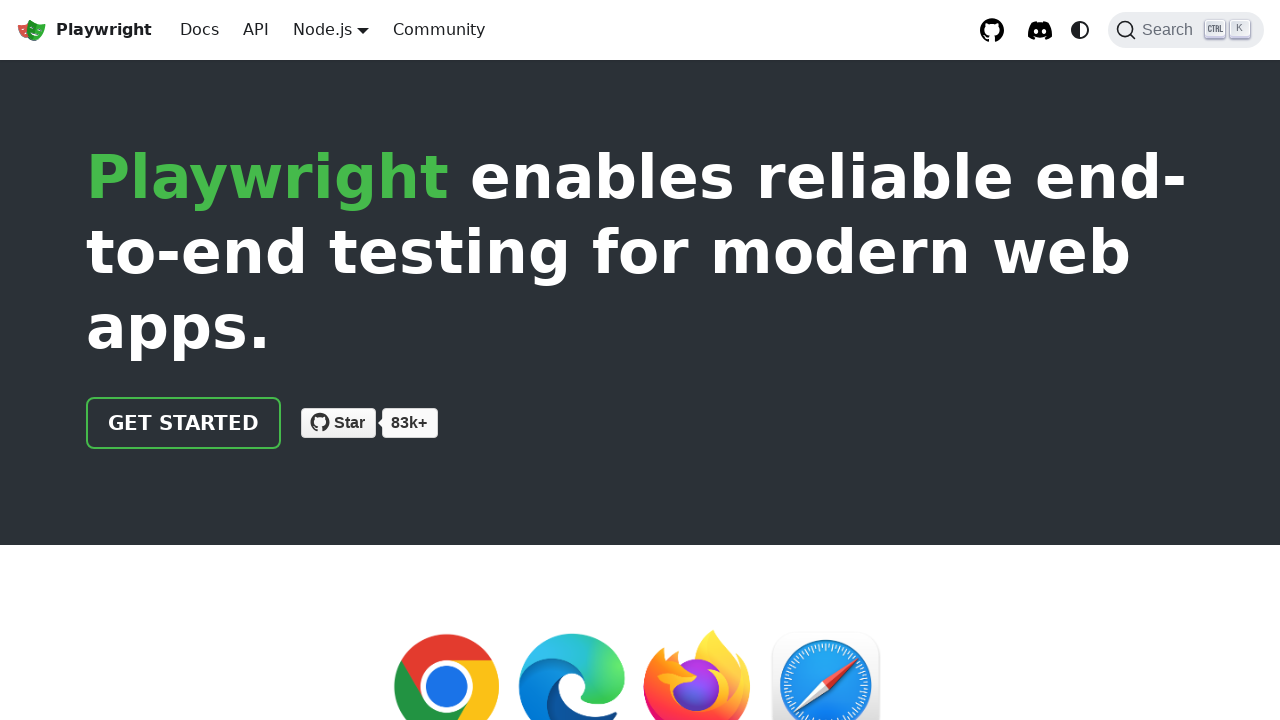

Clicked the 'Get started' link on Playwright homepage at (184, 423) on internal:role=link[name="Get started"i]
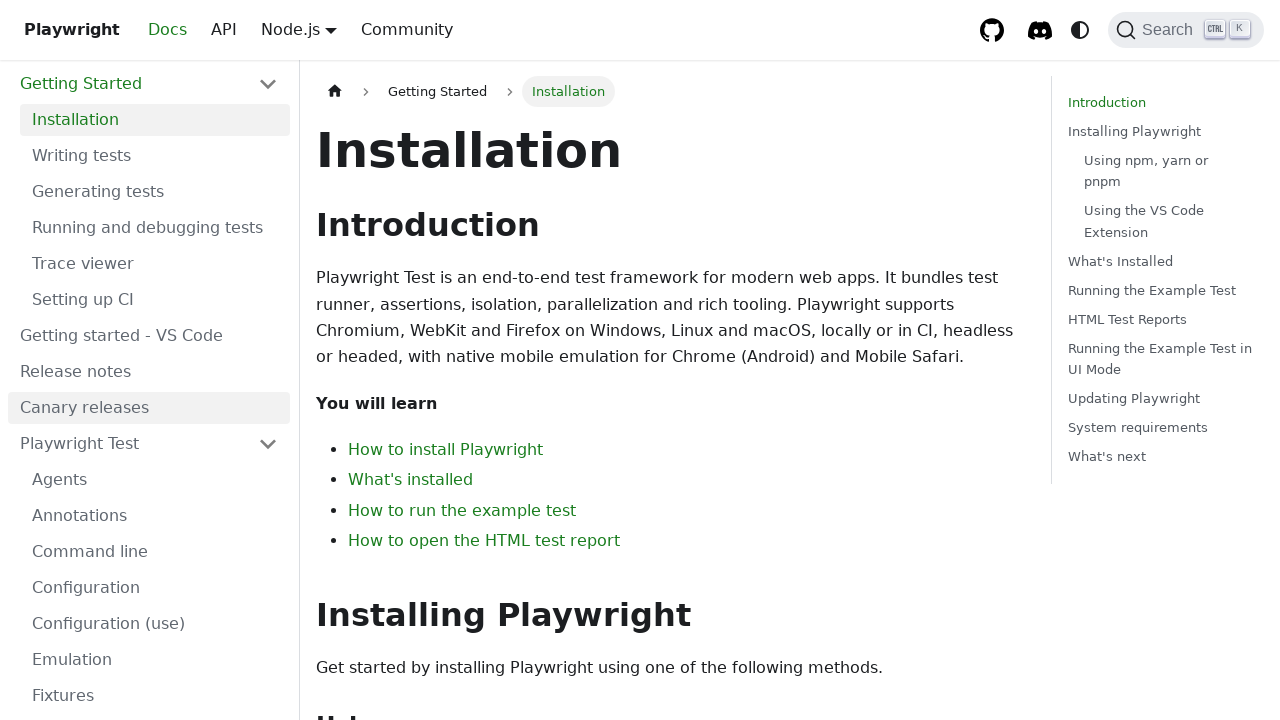

Navigated to intro page successfully
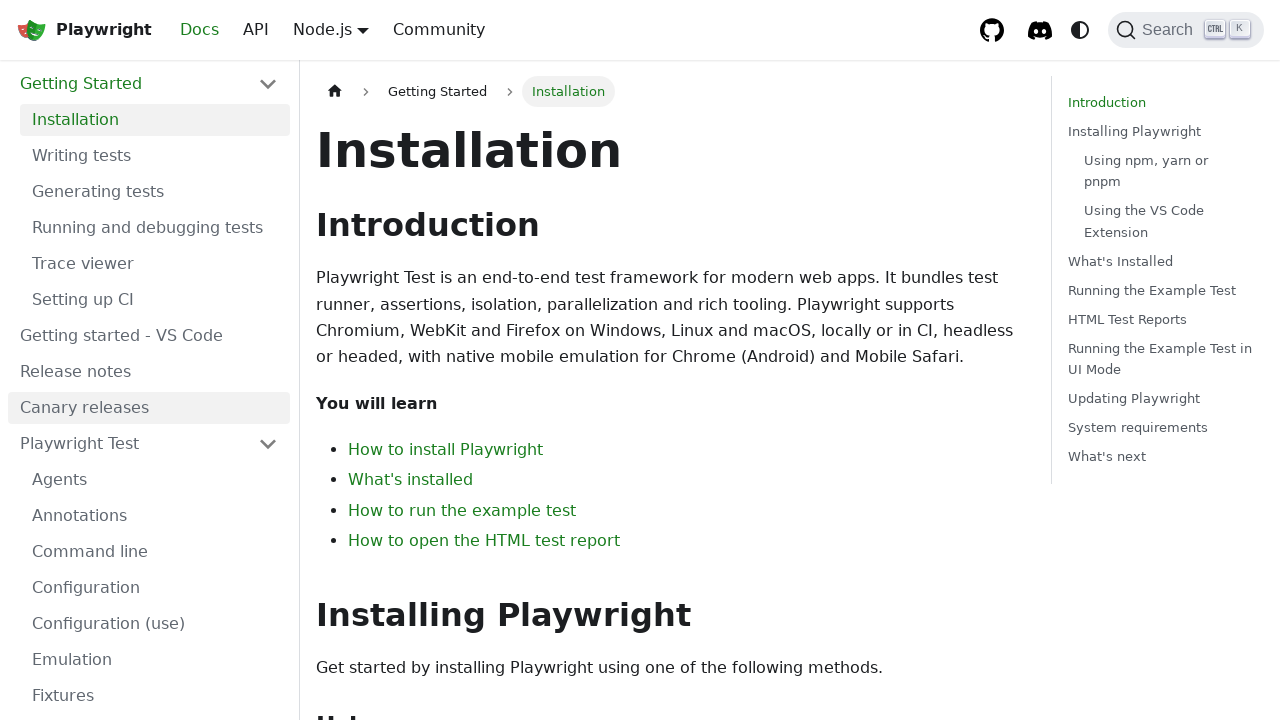

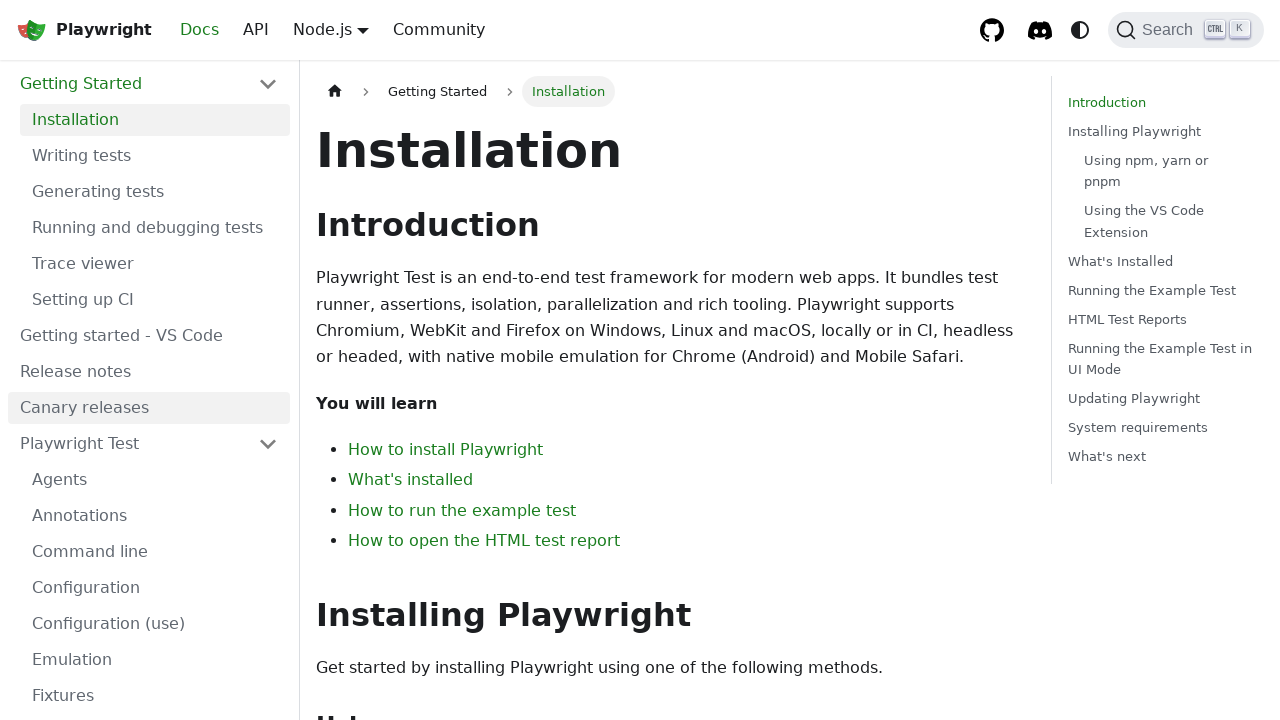